Tests slider interaction by dragging a slider element to change its position

Starting URL: http://demo.automationtesting.in/Slider.html

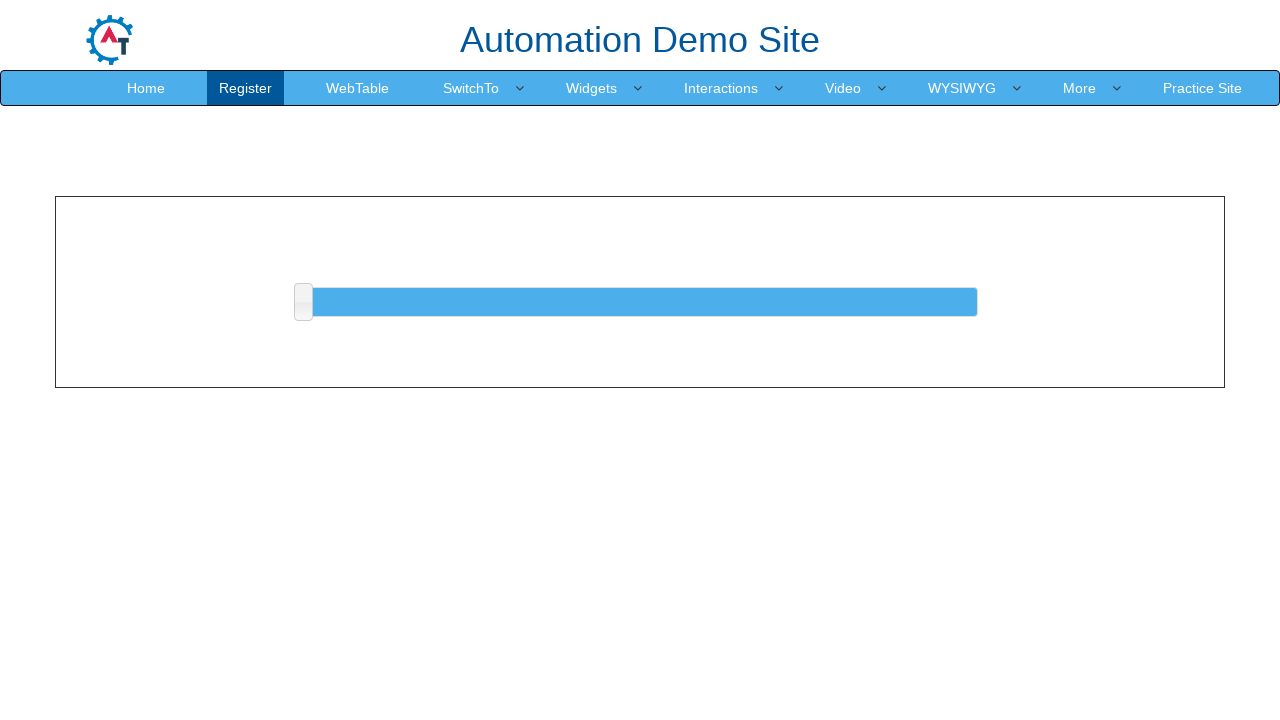

Waited for slider handle to be available
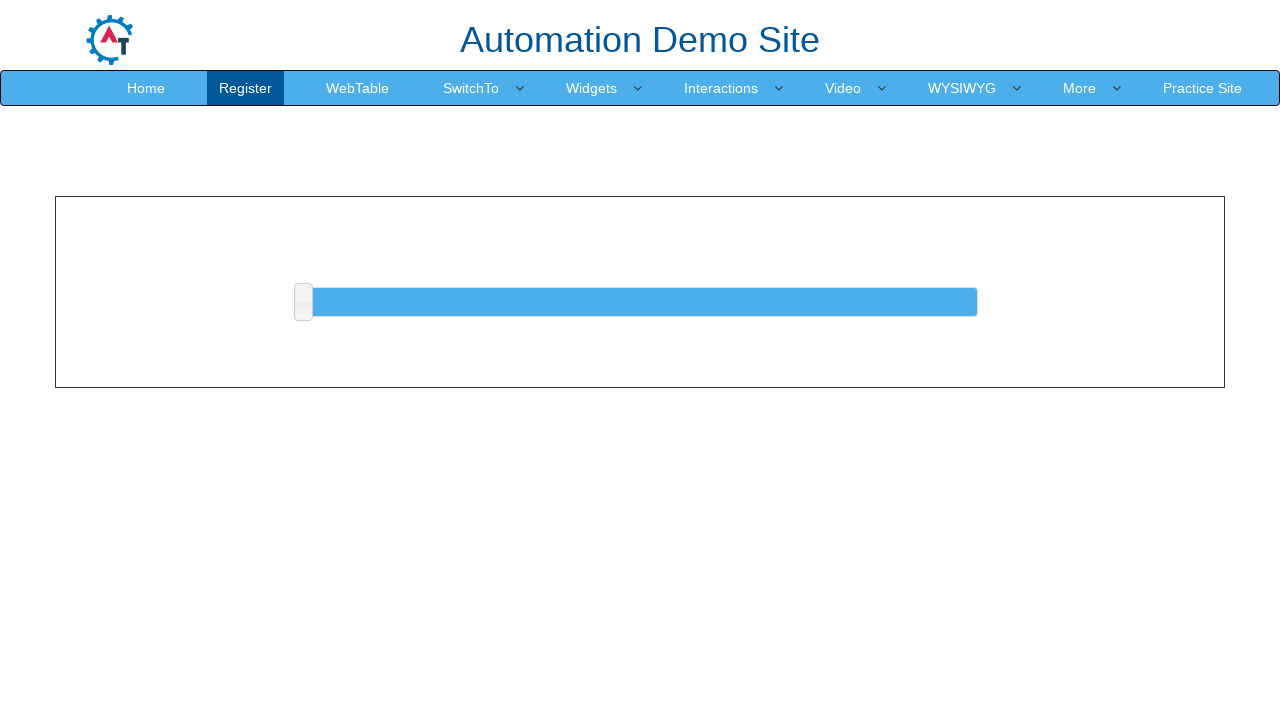

Retrieved slider bounding box dimensions
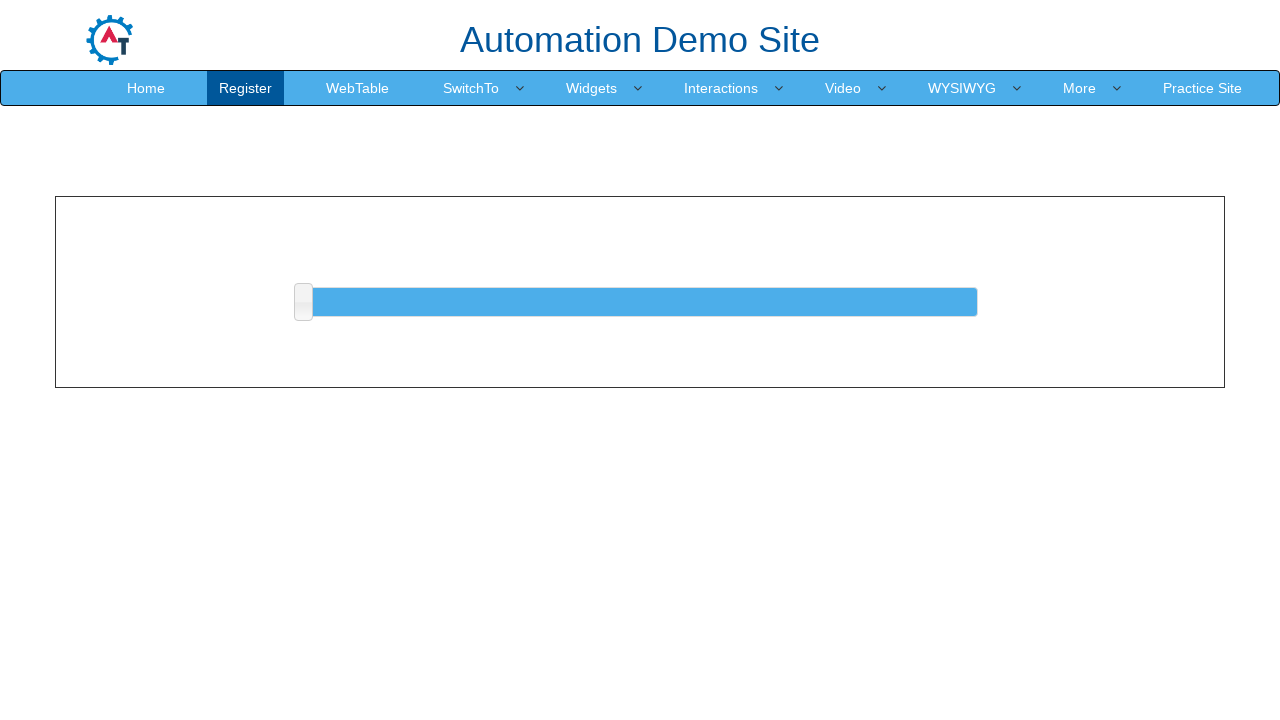

Extracted slider width from bounding box
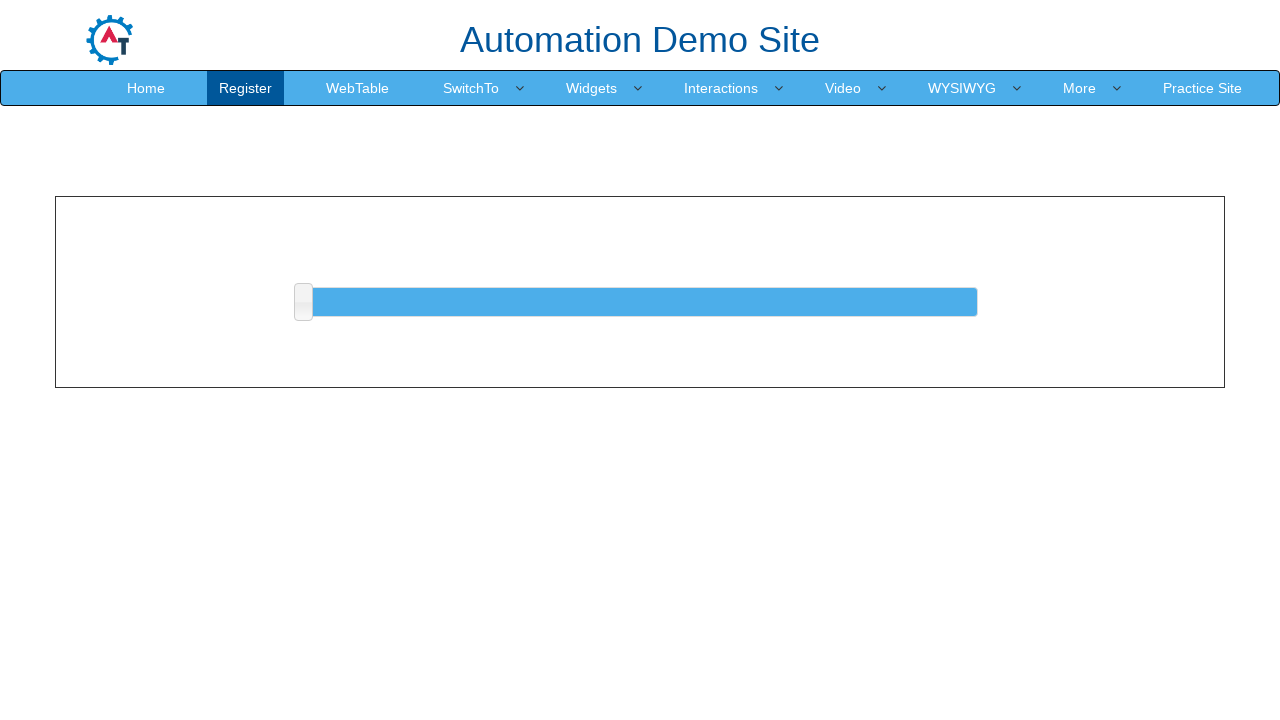

Dragged slider handle to the right by half its width at (304, 284)
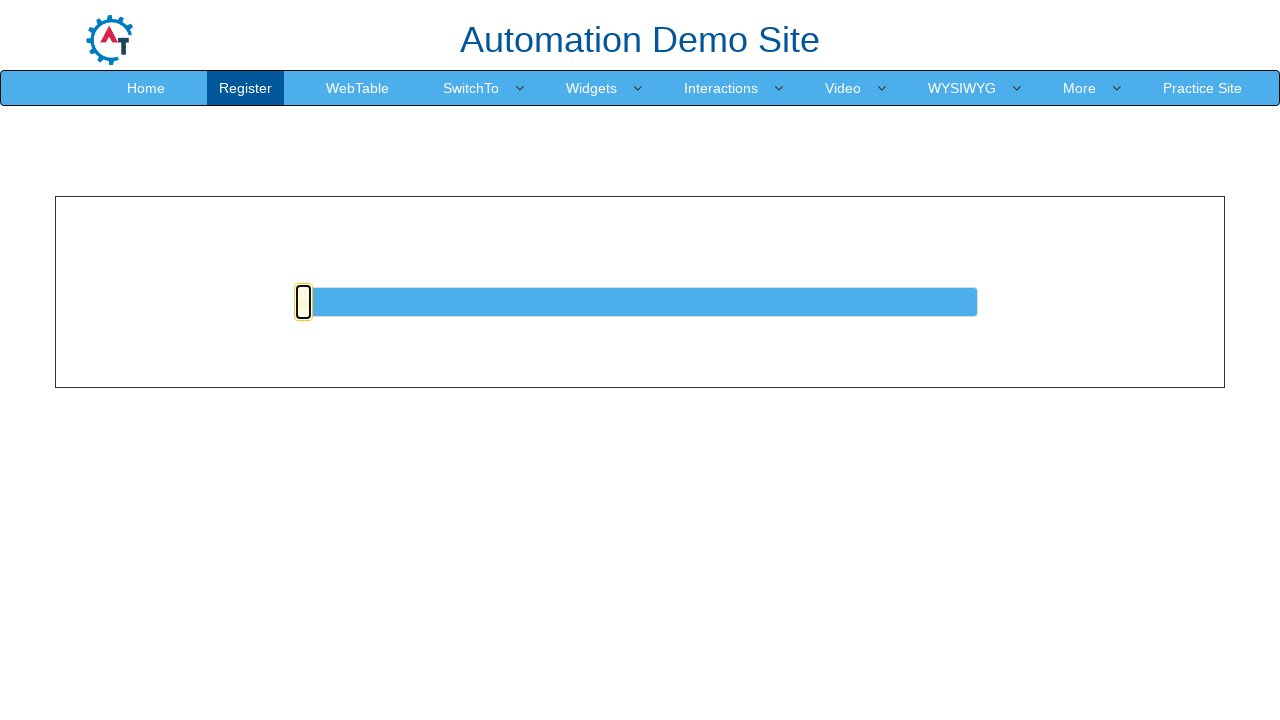

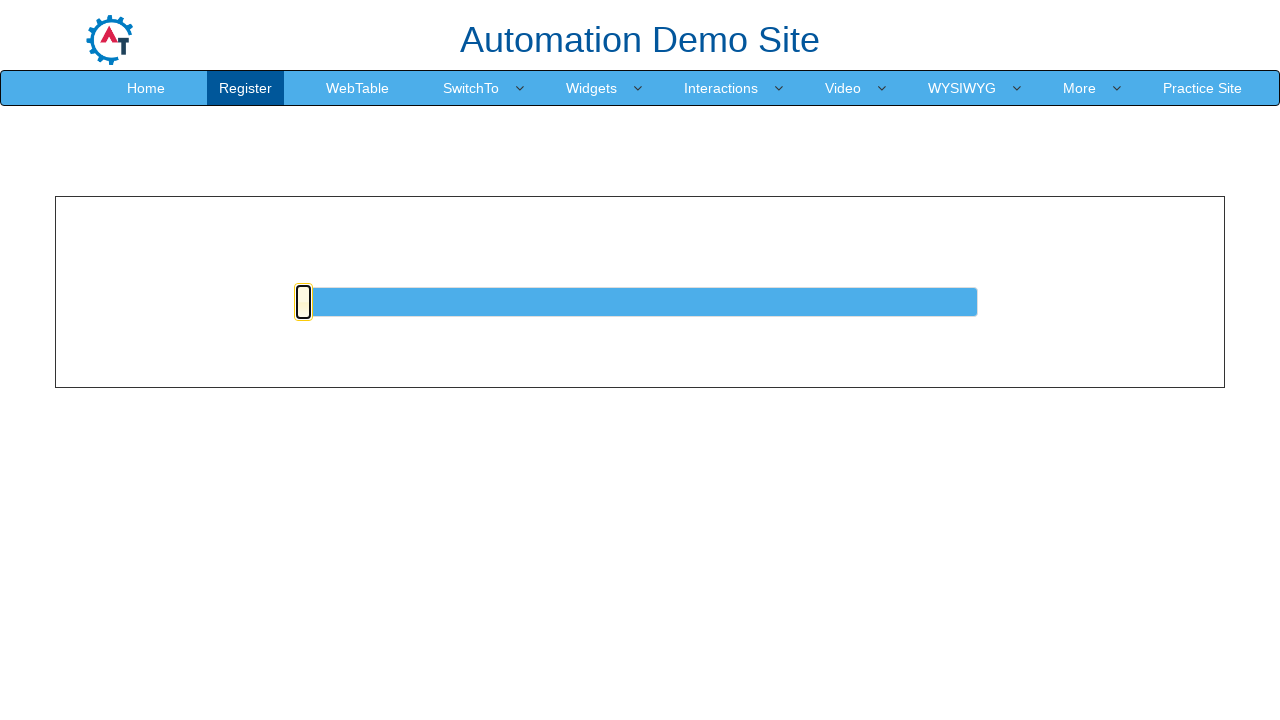